Navigates to the Getcalley website and resizes the browser window to mobile dimensions (414x896)

Starting URL: https://www.getcalley.com/

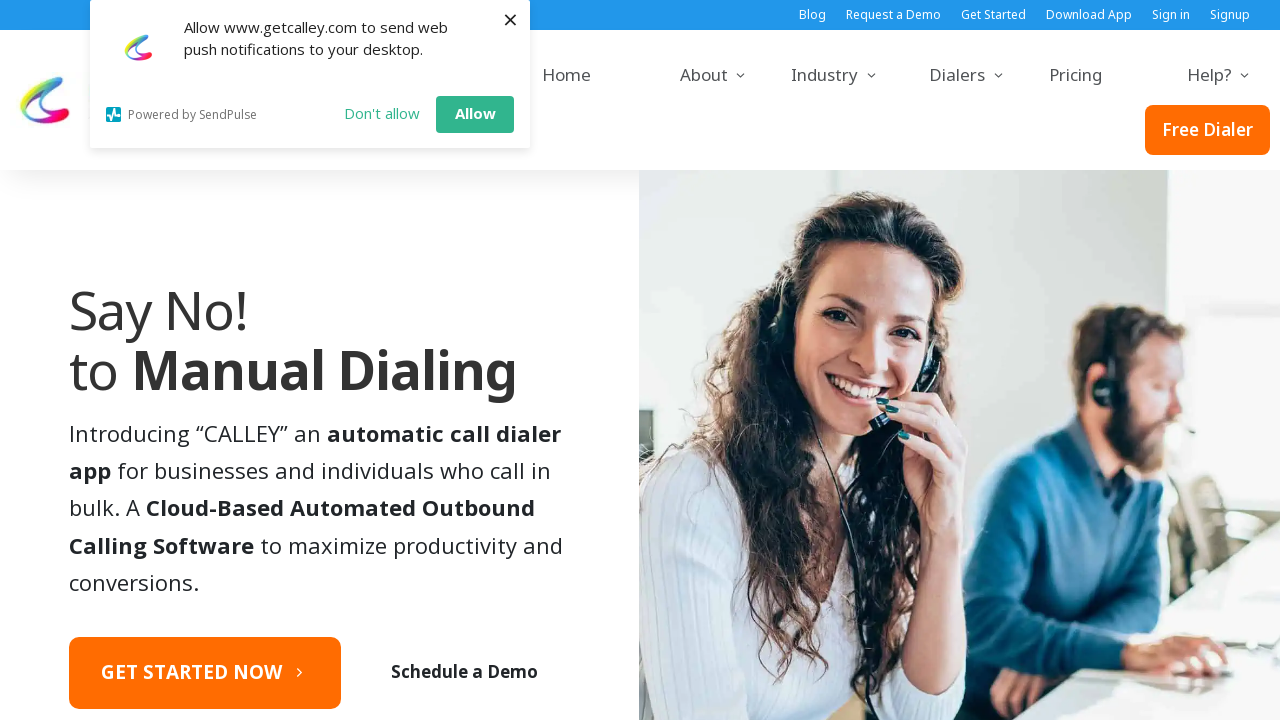

Set viewport to mobile dimensions (414x896)
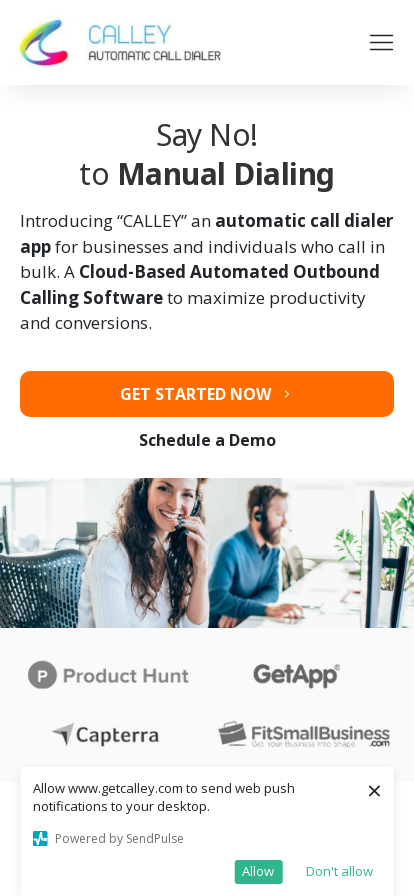

Waited for page to stabilize after resize
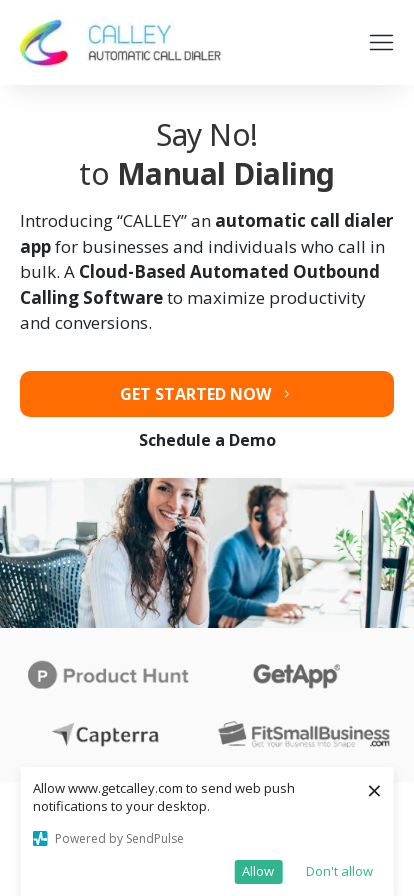

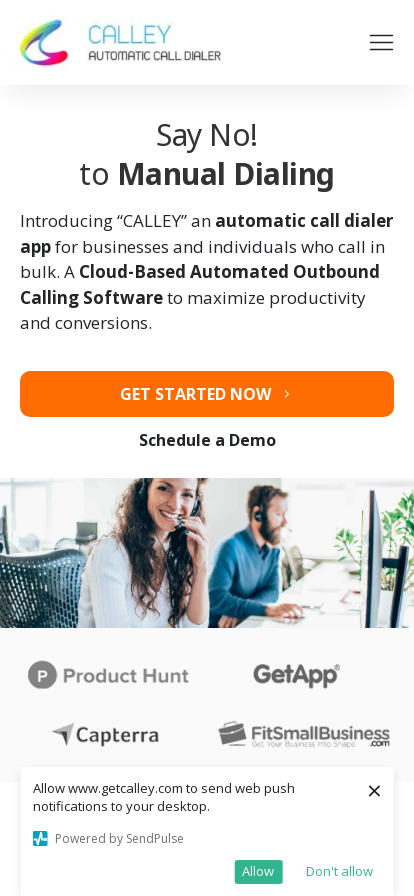